Tests a registration form by filling in first name, last name, and email fields, then submitting the form and verifying the success message.

Starting URL: http://suninjuly.github.io/registration1.html

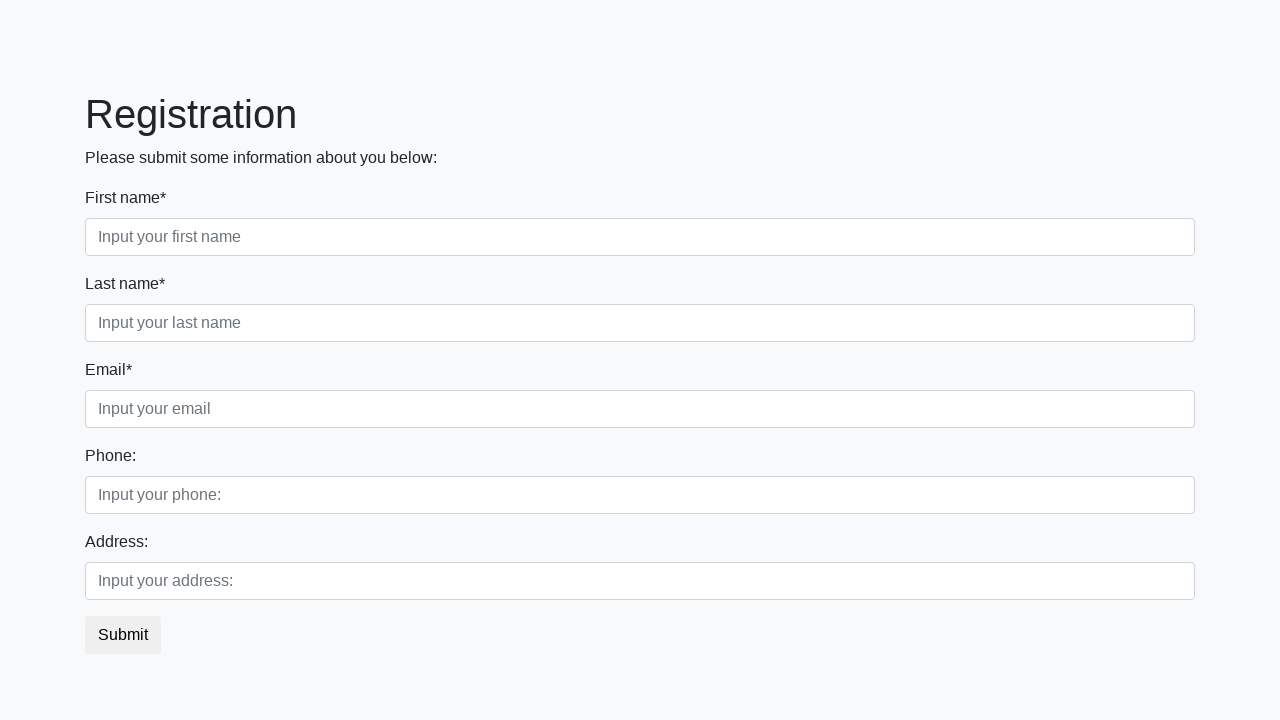

Navigated to registration form page
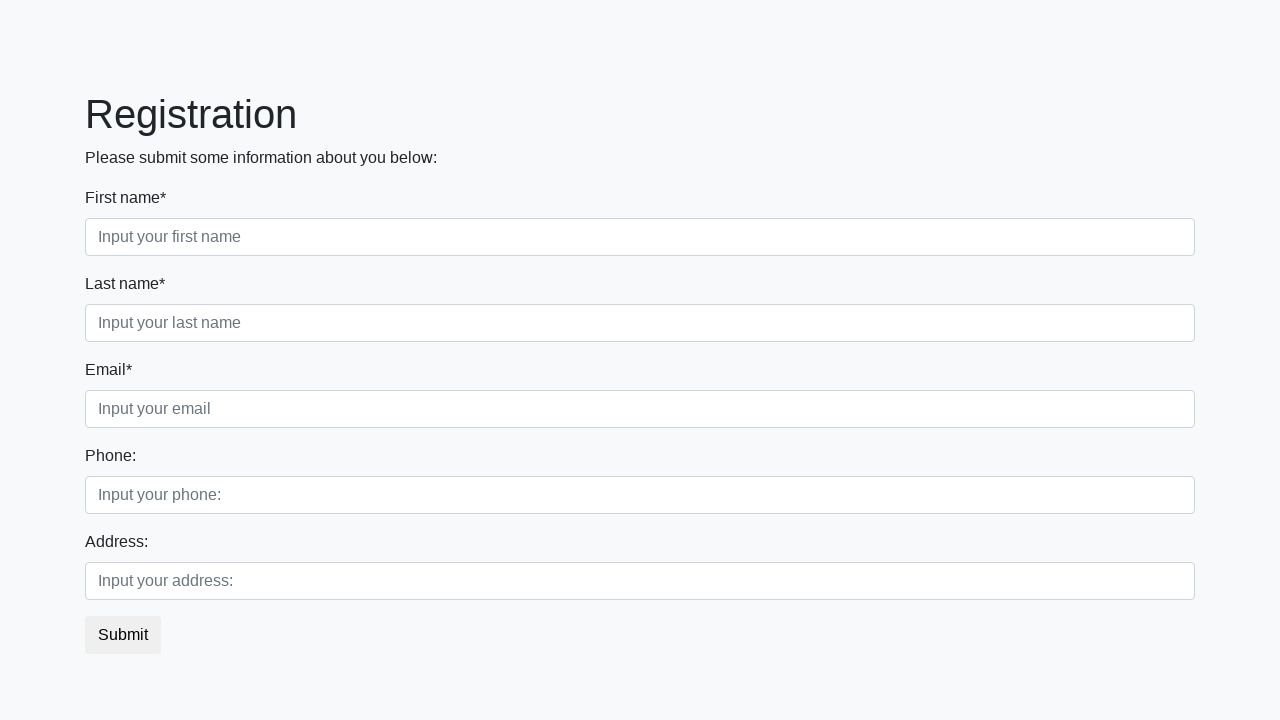

Filled first name field with 'Ivan' on .first_block .first
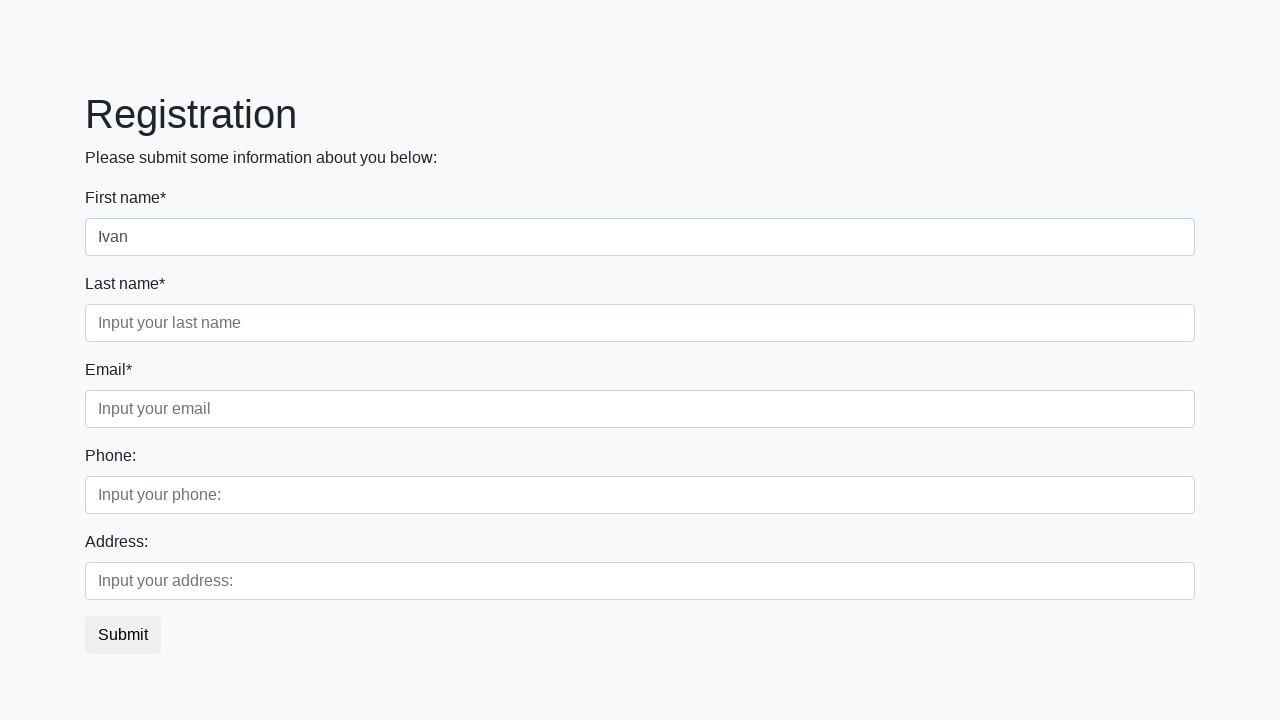

Filled last name field with 'Petrov' on .first_block .second
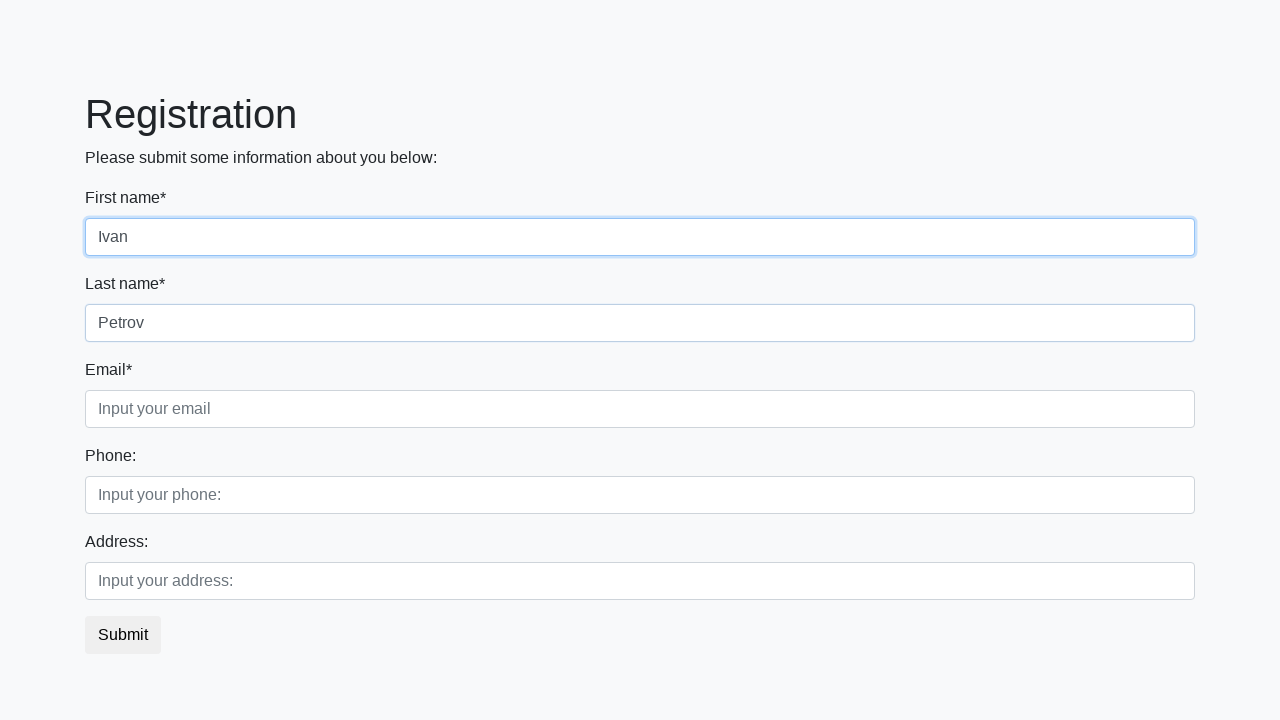

Filled email field with 'test@mail.ru' on .first_block .third
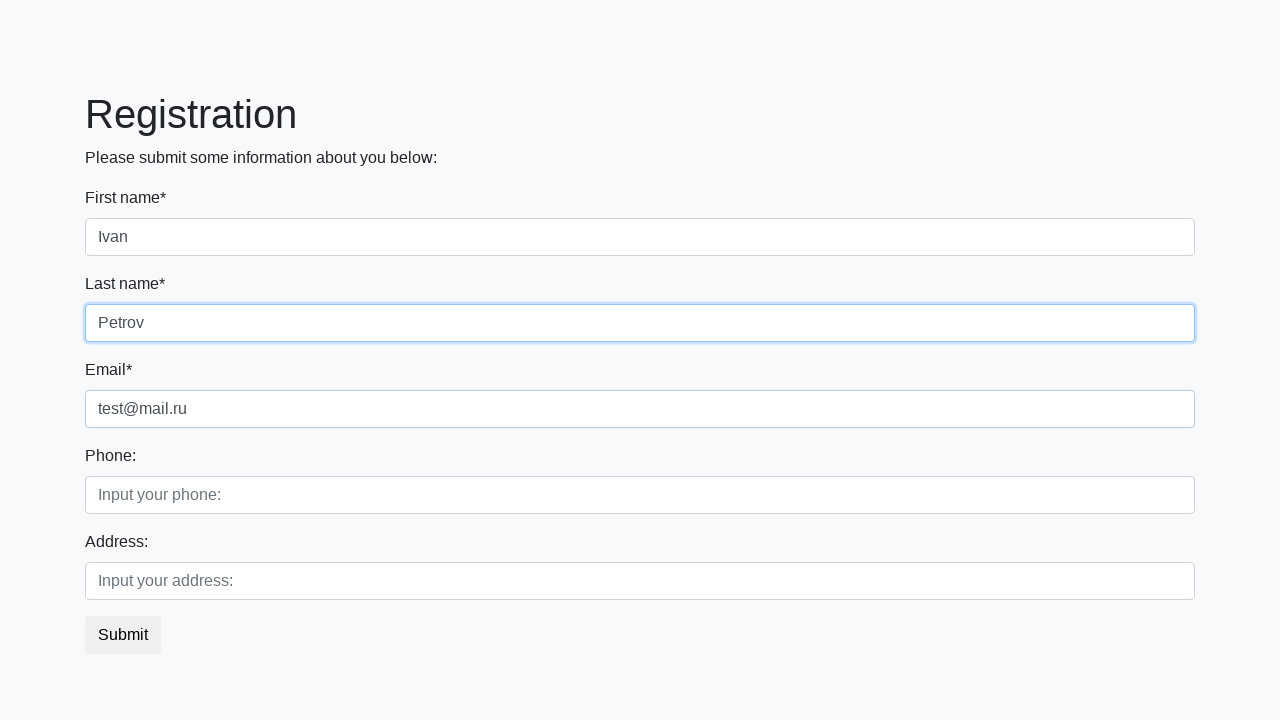

Clicked the submit button at (123, 635) on button.btn
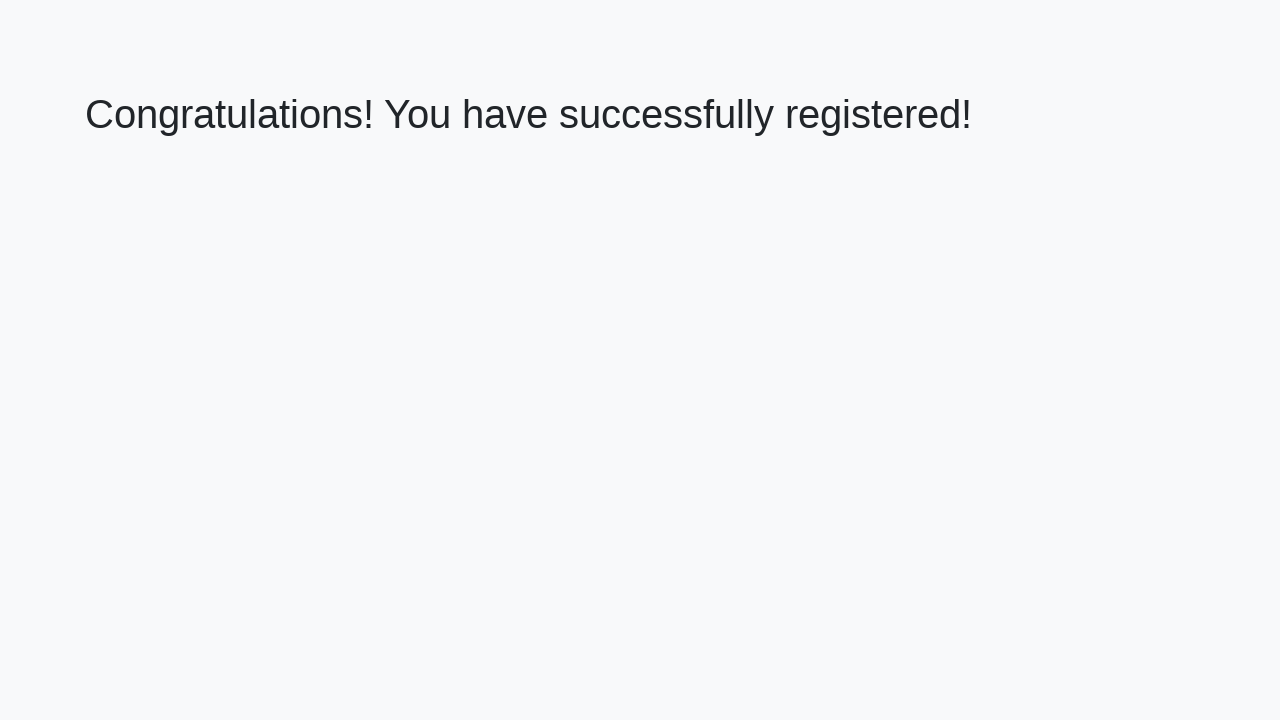

Success message heading loaded
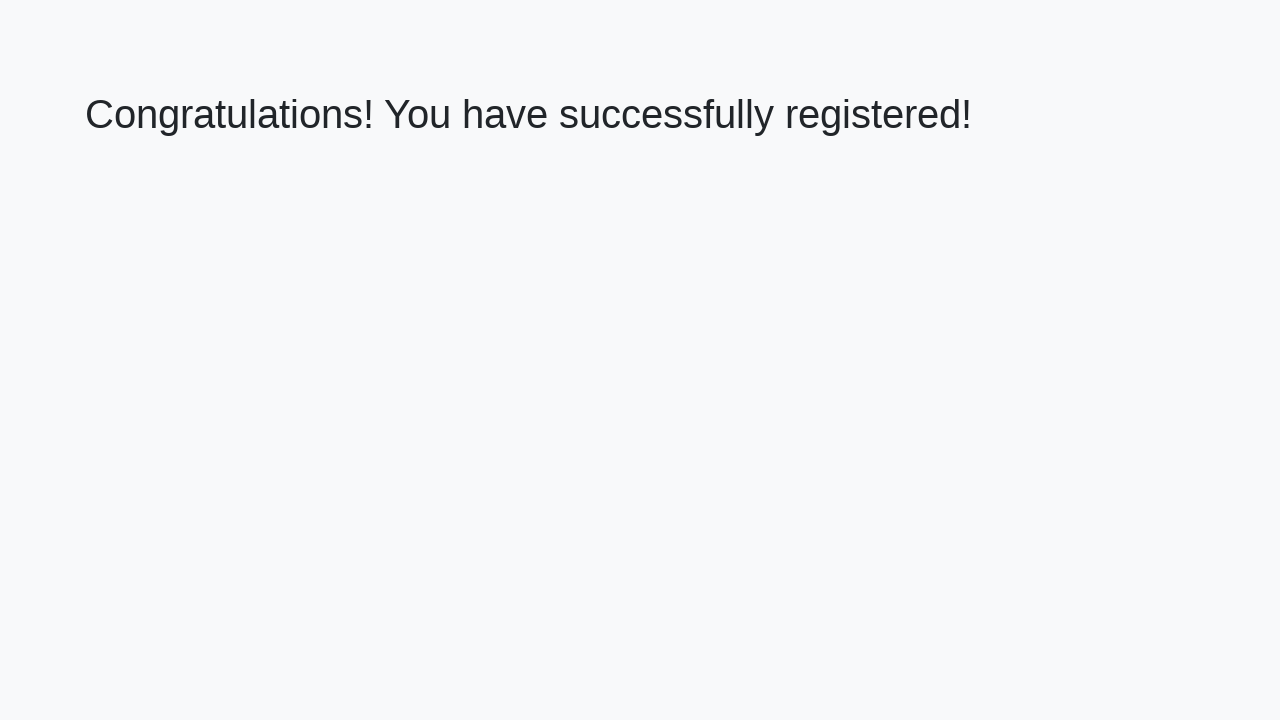

Retrieved success message text: 'Congratulations! You have successfully registered!'
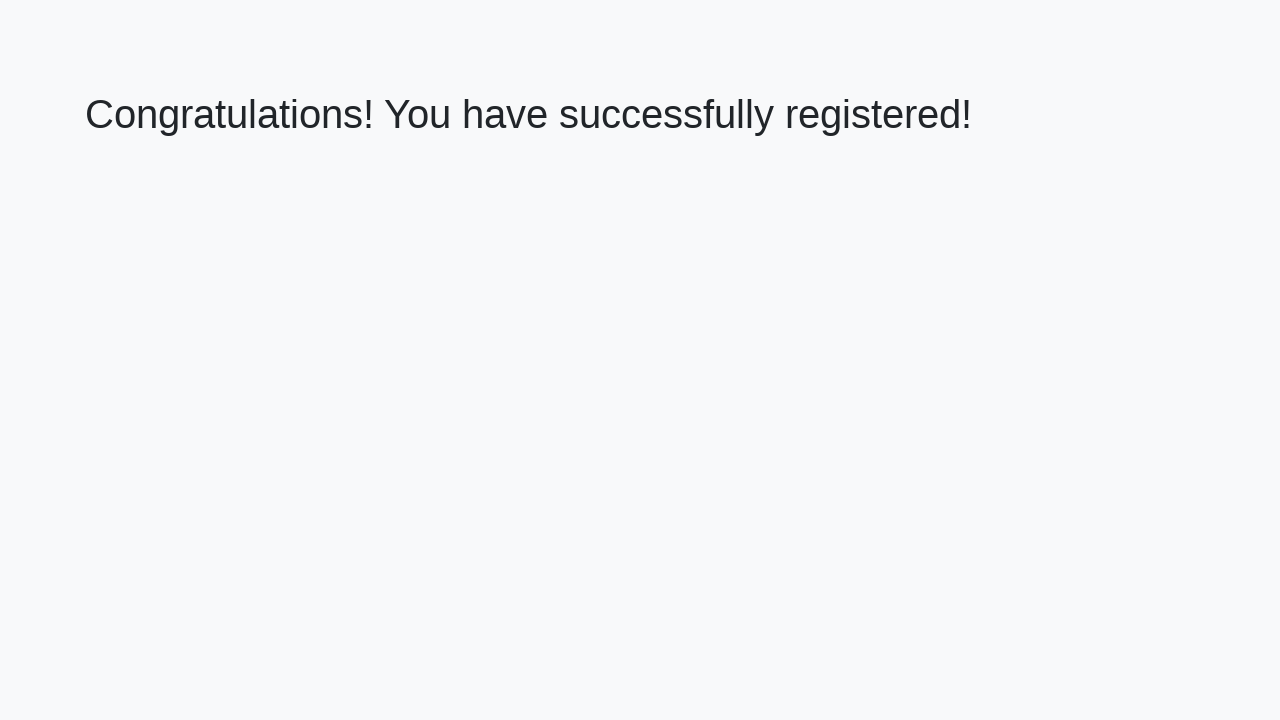

Verified success message matches expected text
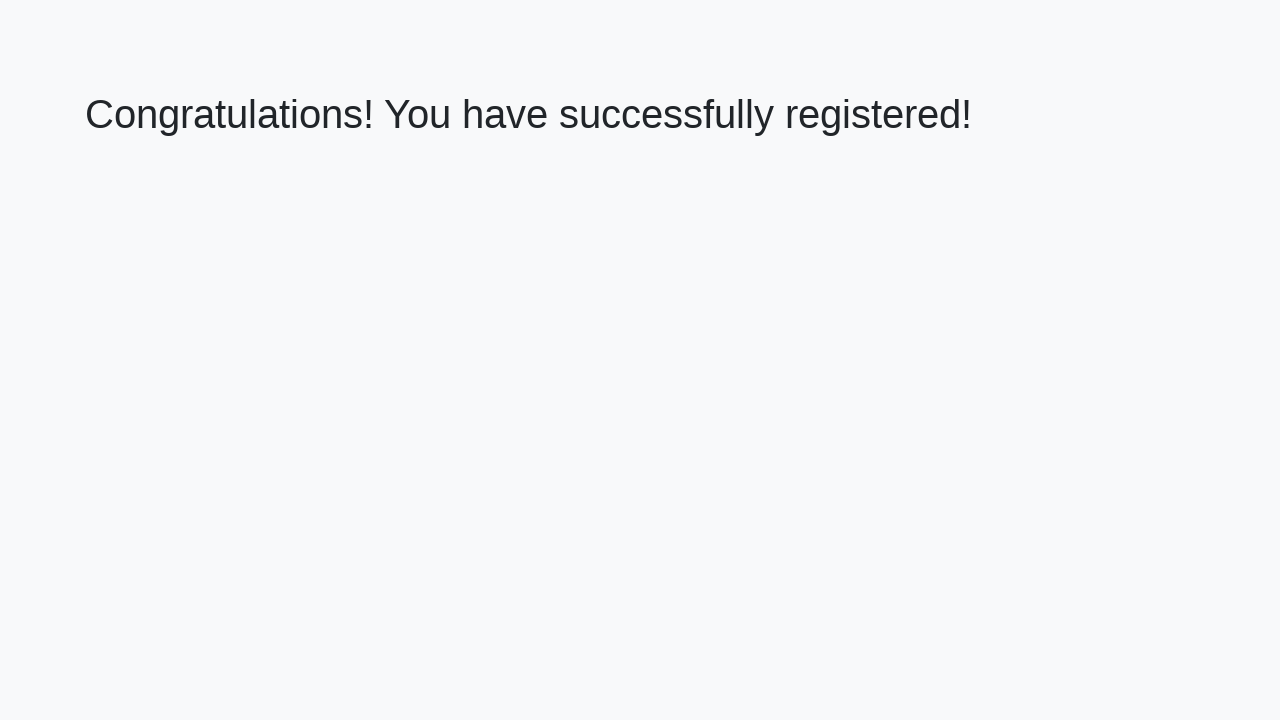

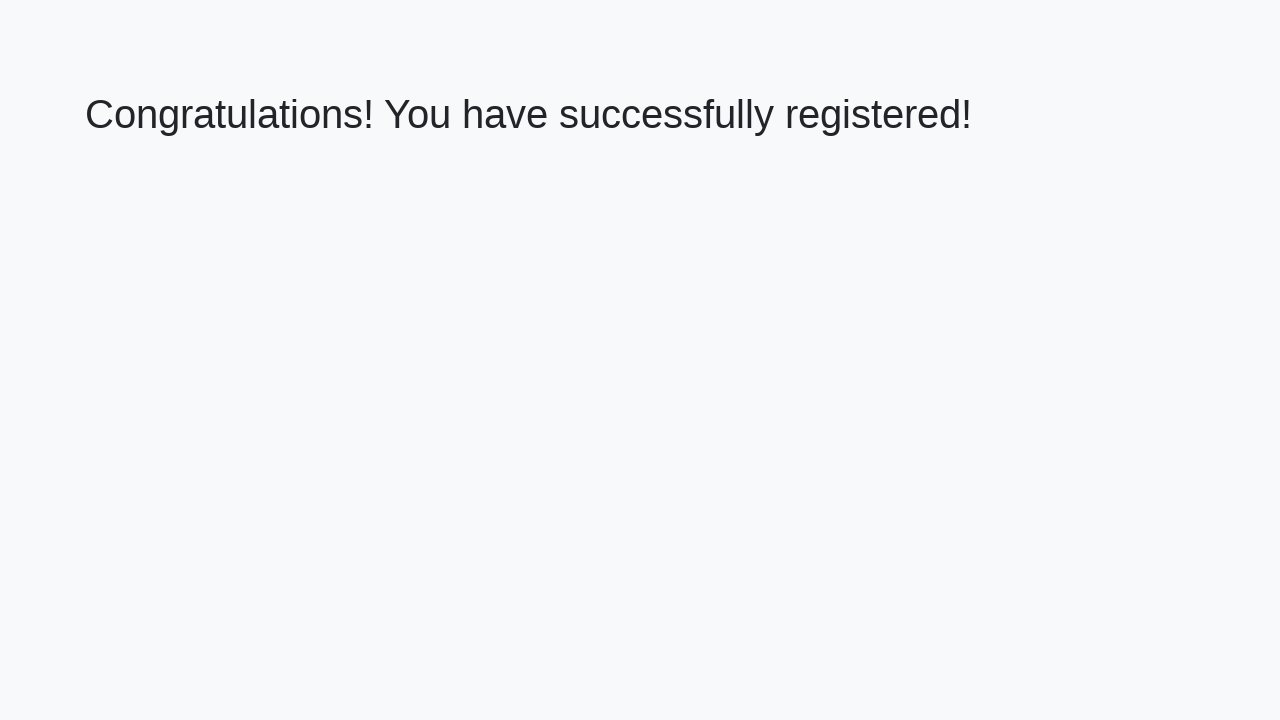